Navigates to Croma website and verifies the page loads by checking that the page title is accessible.

Starting URL: https://www.croma.com

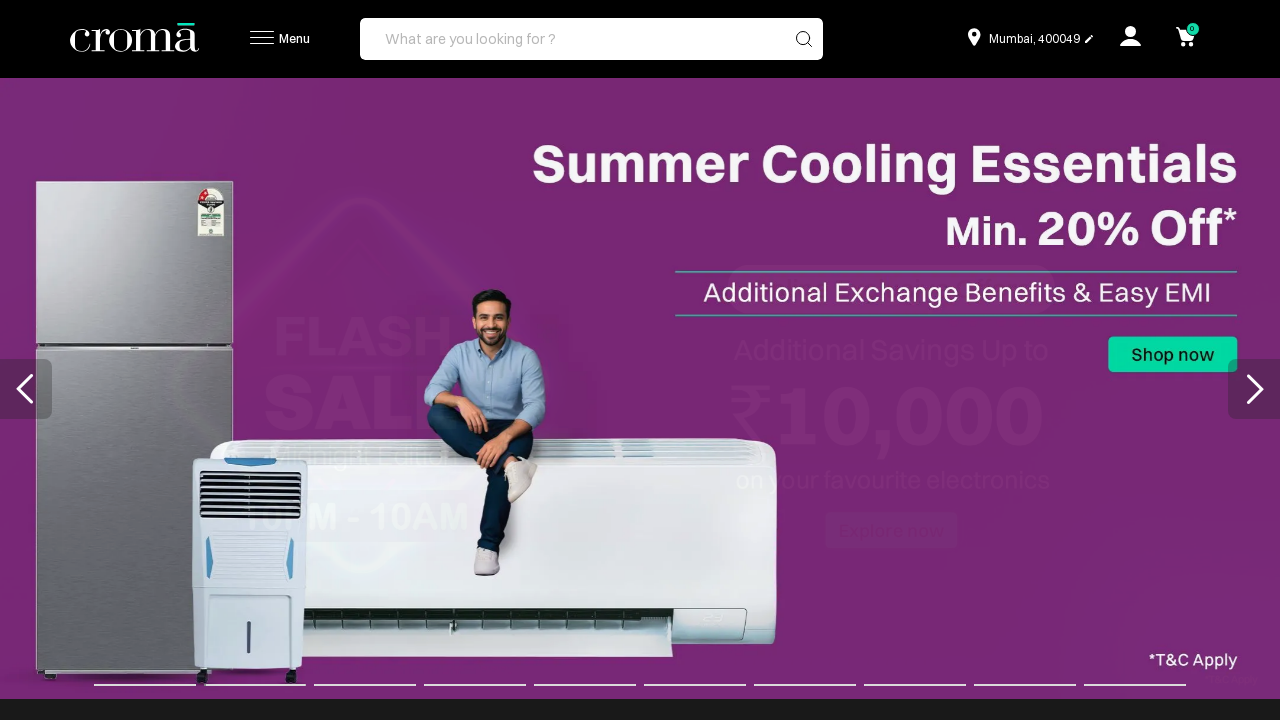

Waited for page to reach domcontentloaded state
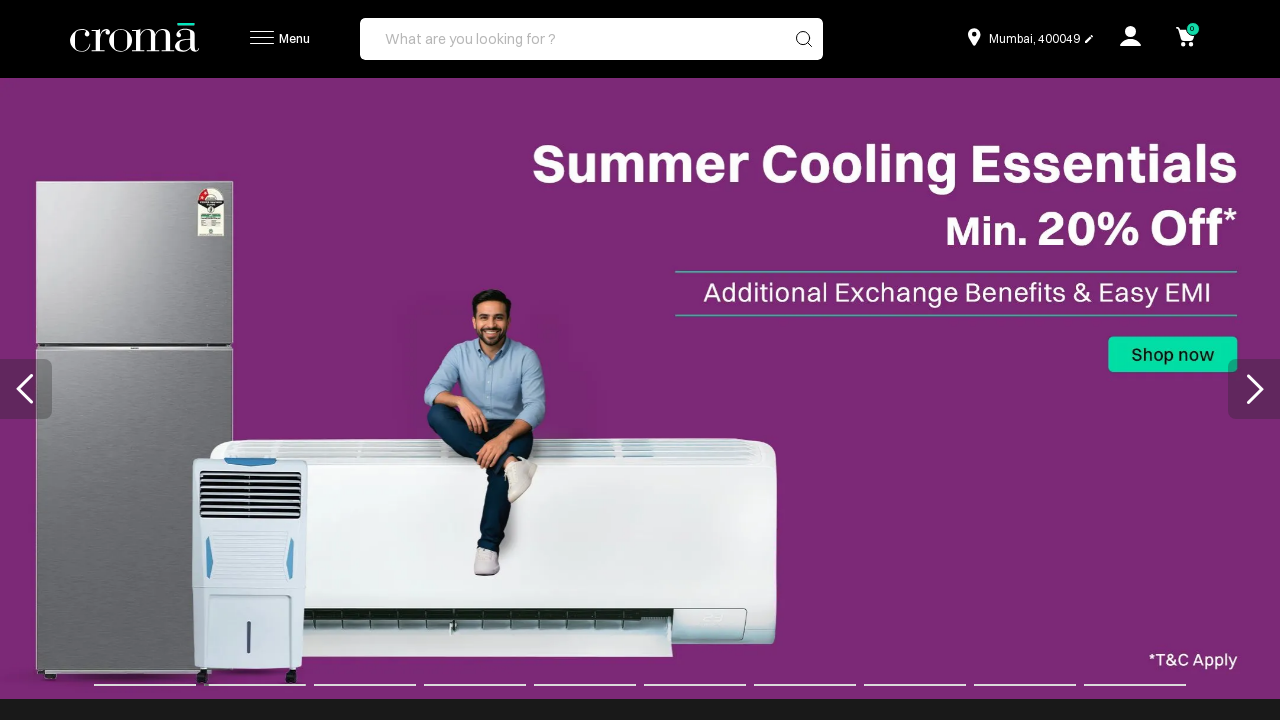

Verified page title is accessible and not None
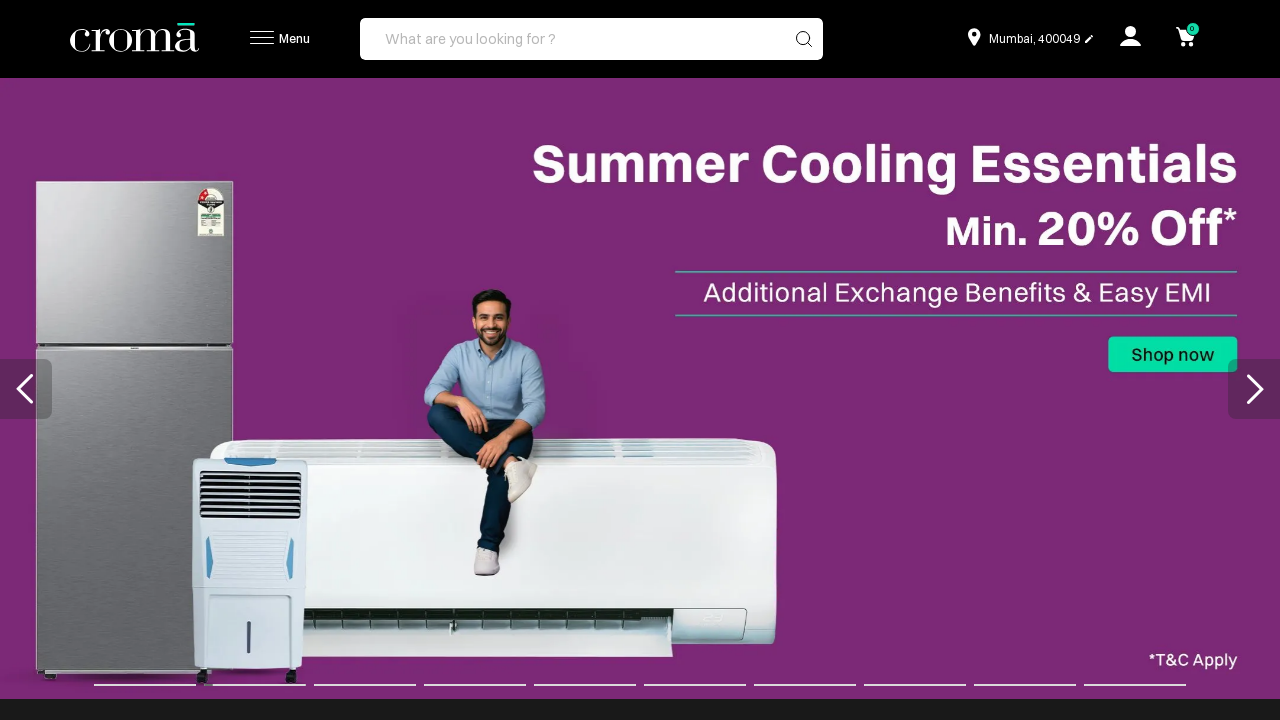

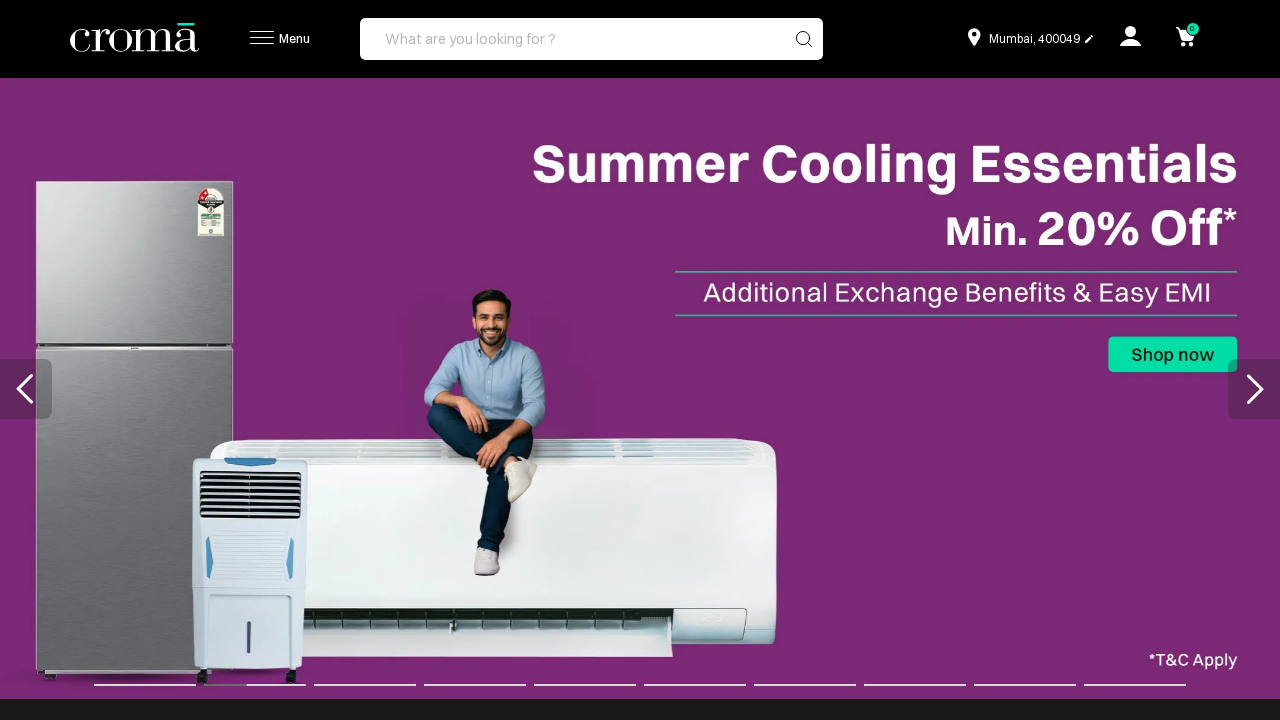